Tests basic navigation functionality of a hotel booking site by verifying that home, reservation plans, signup, and login links work correctly and navigate to the expected pages with proper headings.

Starting URL: https://hotel-example-site.takeyaqa.dev/ja/

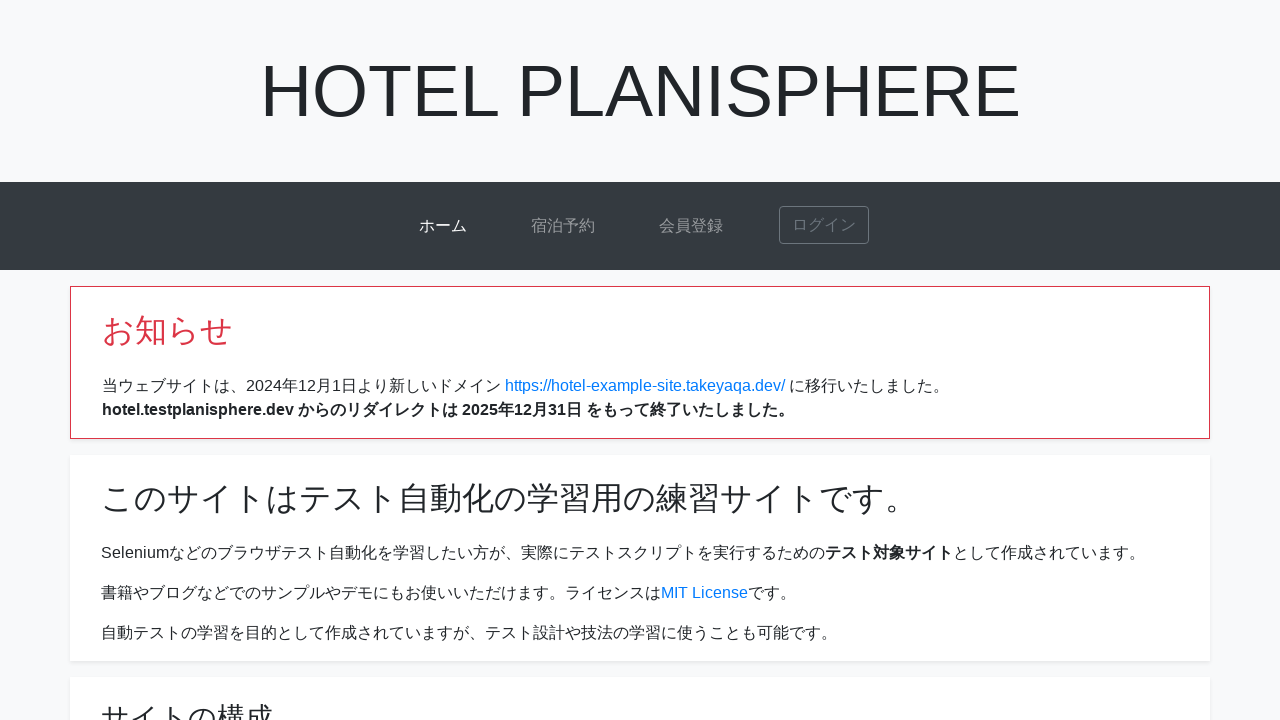

Cleared cookies for clean state
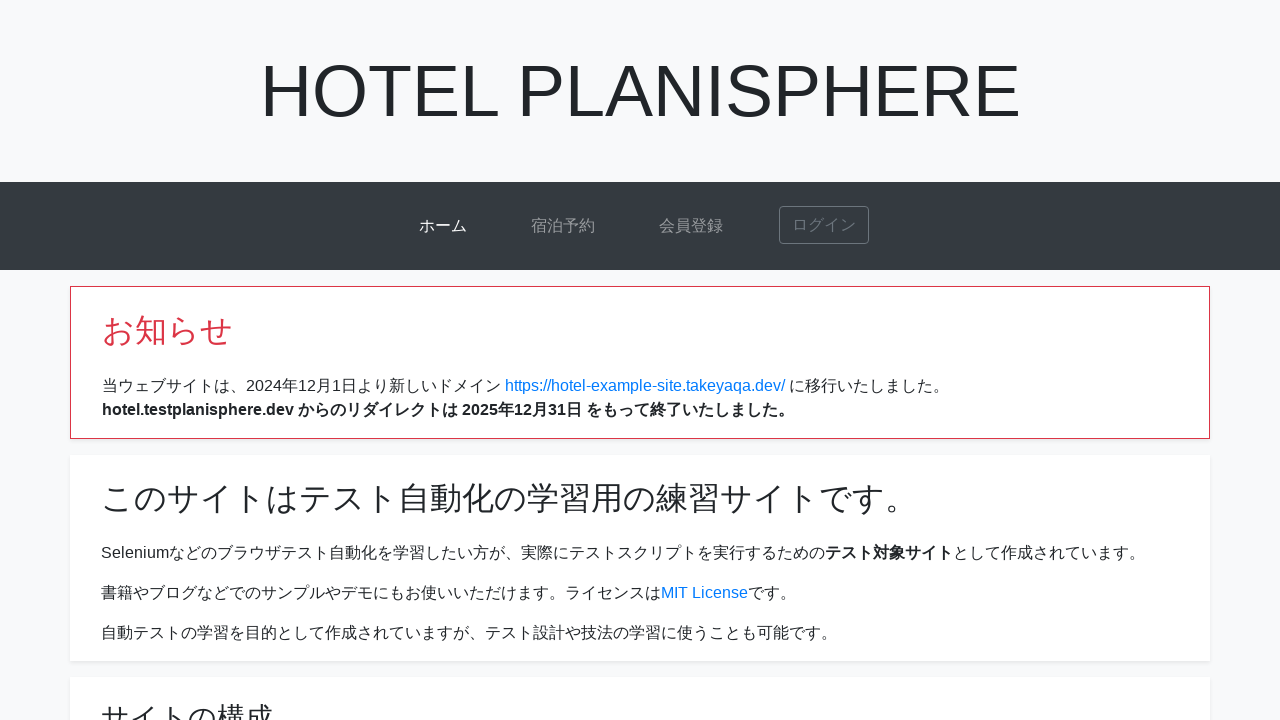

Cleared localStorage and sessionStorage
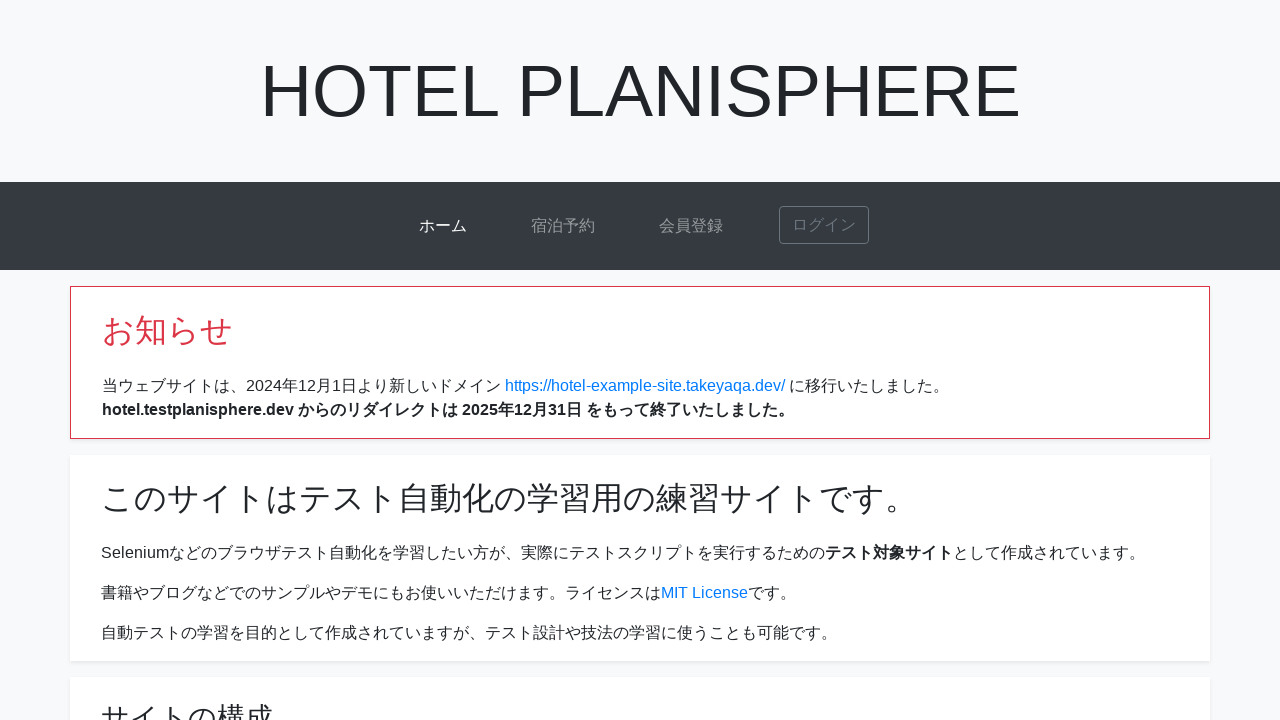

Clicked home link (ホーム) at (443, 226) on text=ホーム
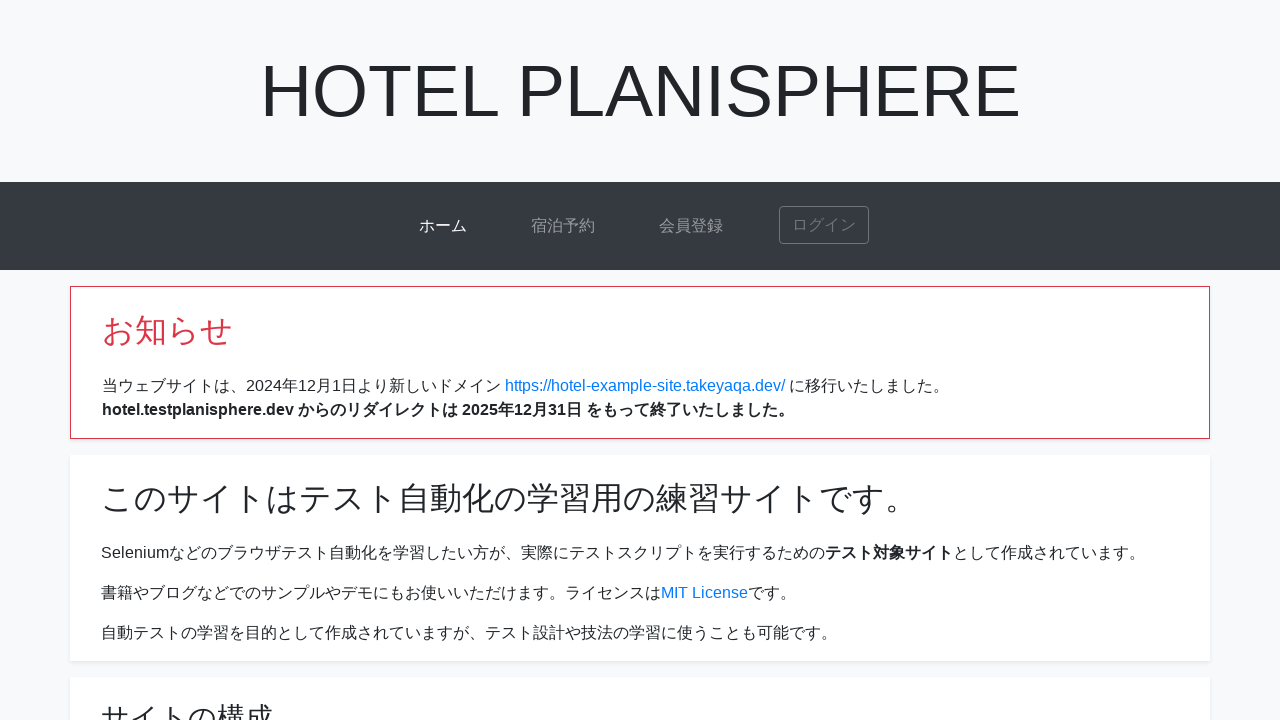

Verified navigation to home page
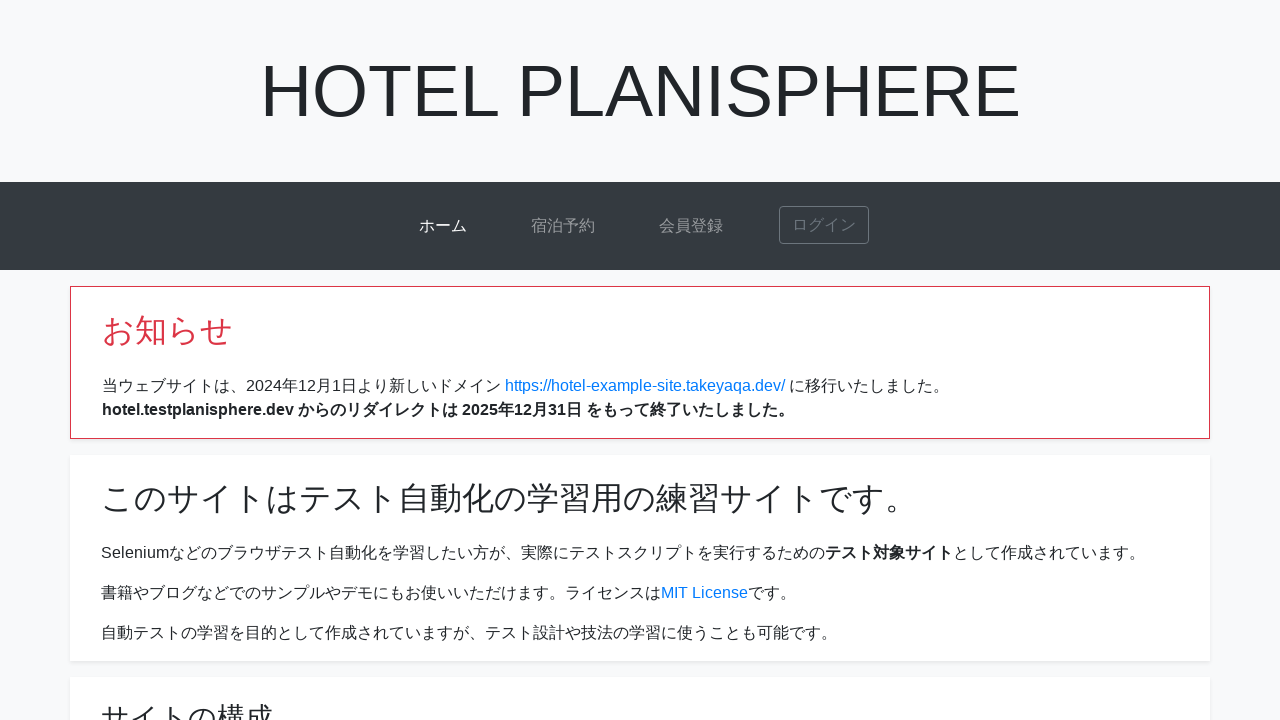

Navigated to home page
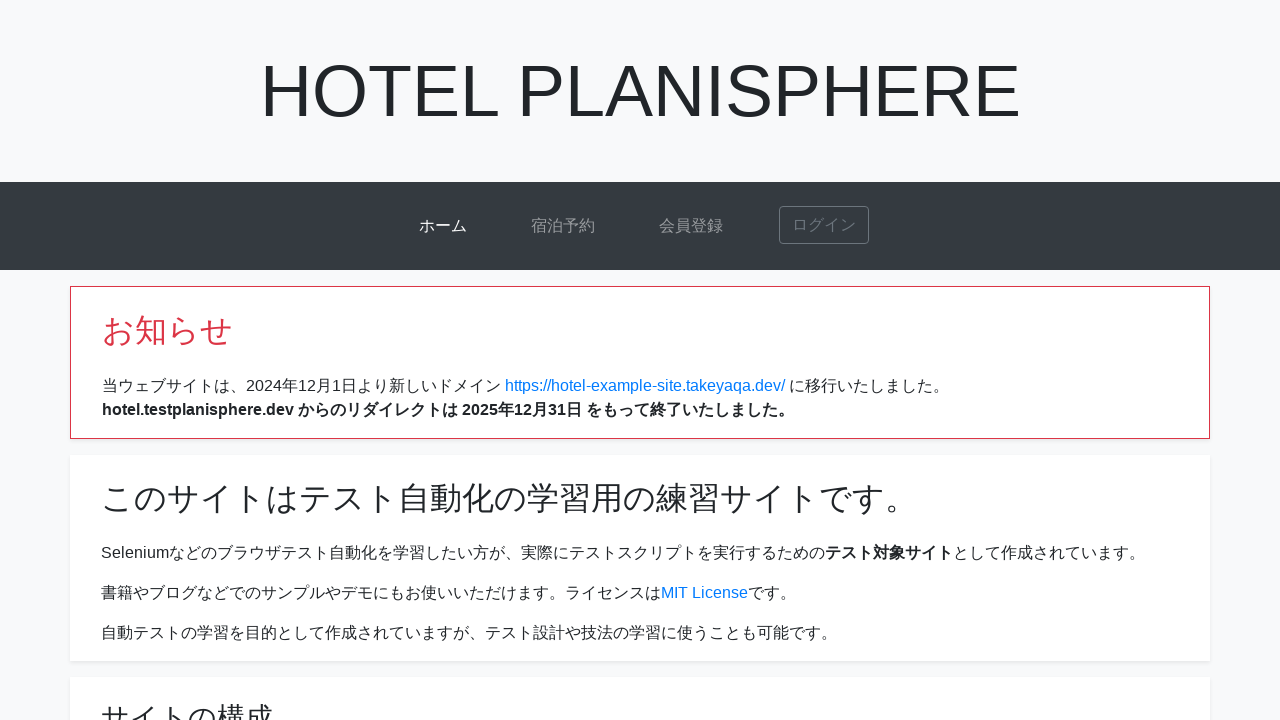

Clicked reservation plans link (宿泊予約) at (563, 226) on text=宿泊予約
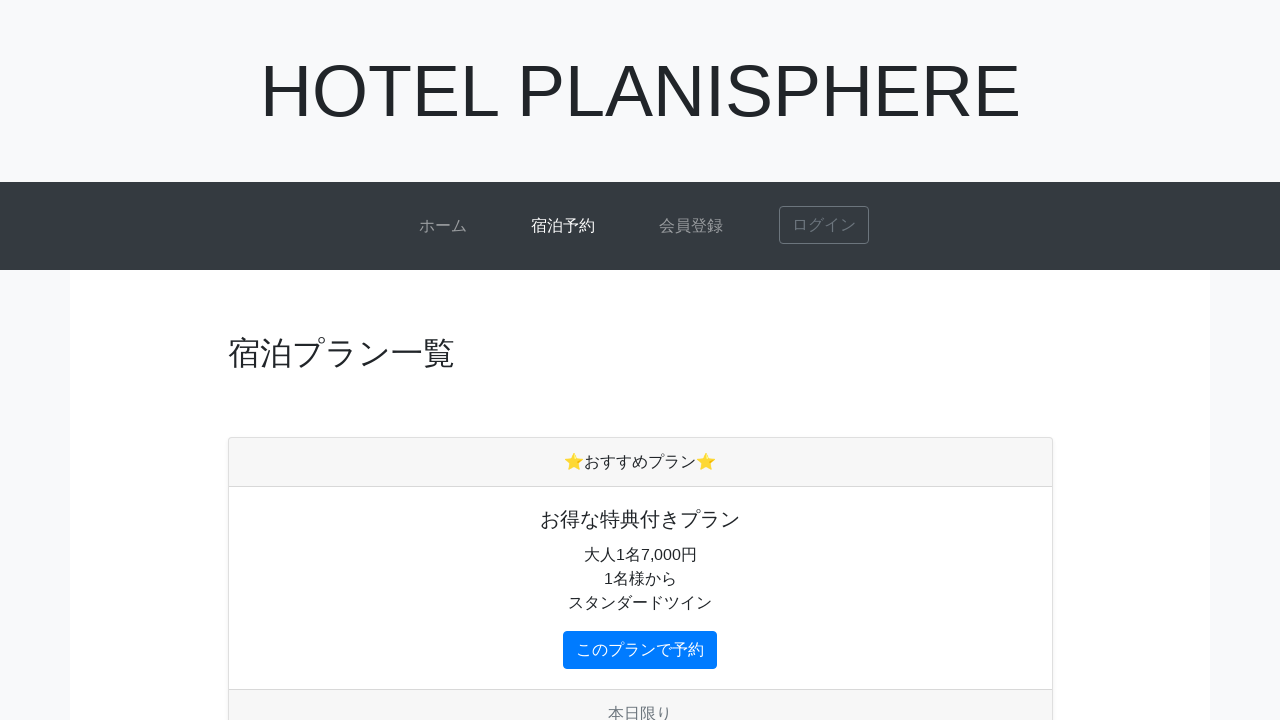

Verified navigation to plans page
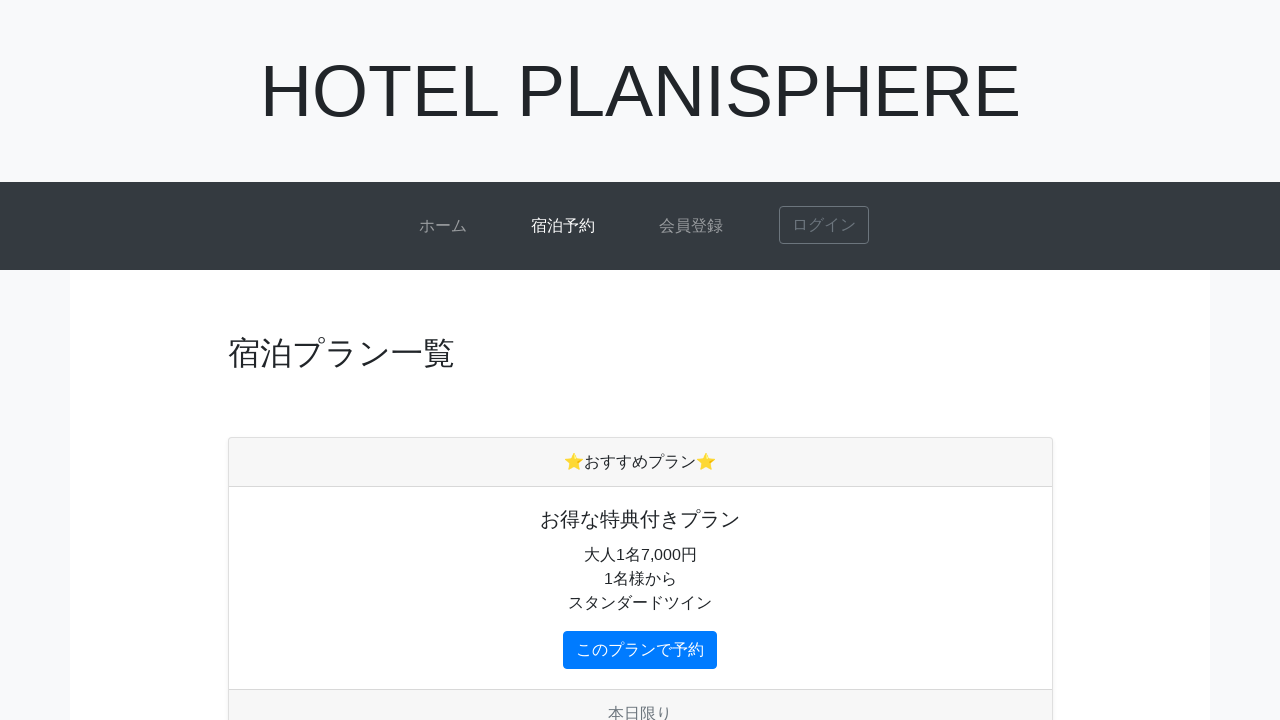

Verified heading '宿泊プラン一覧' is visible
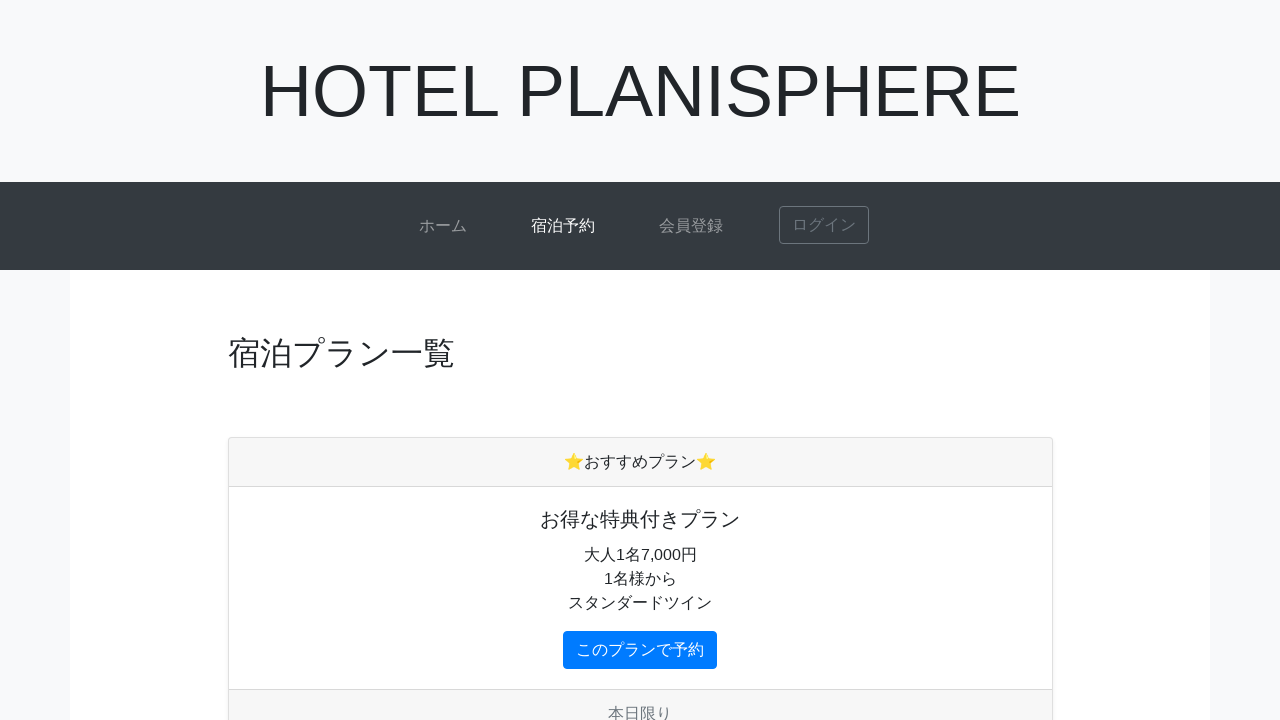

Navigated back to home page
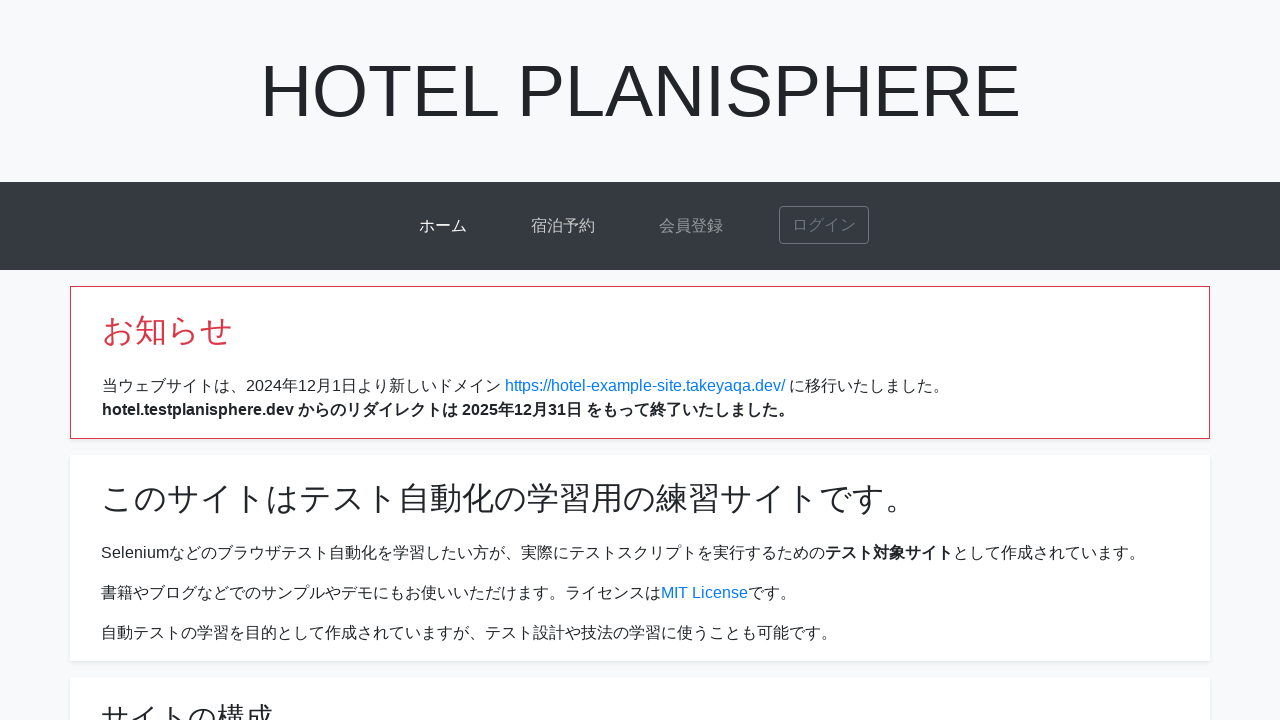

Clicked signup link (会員登録) at (691, 226) on text=会員登録
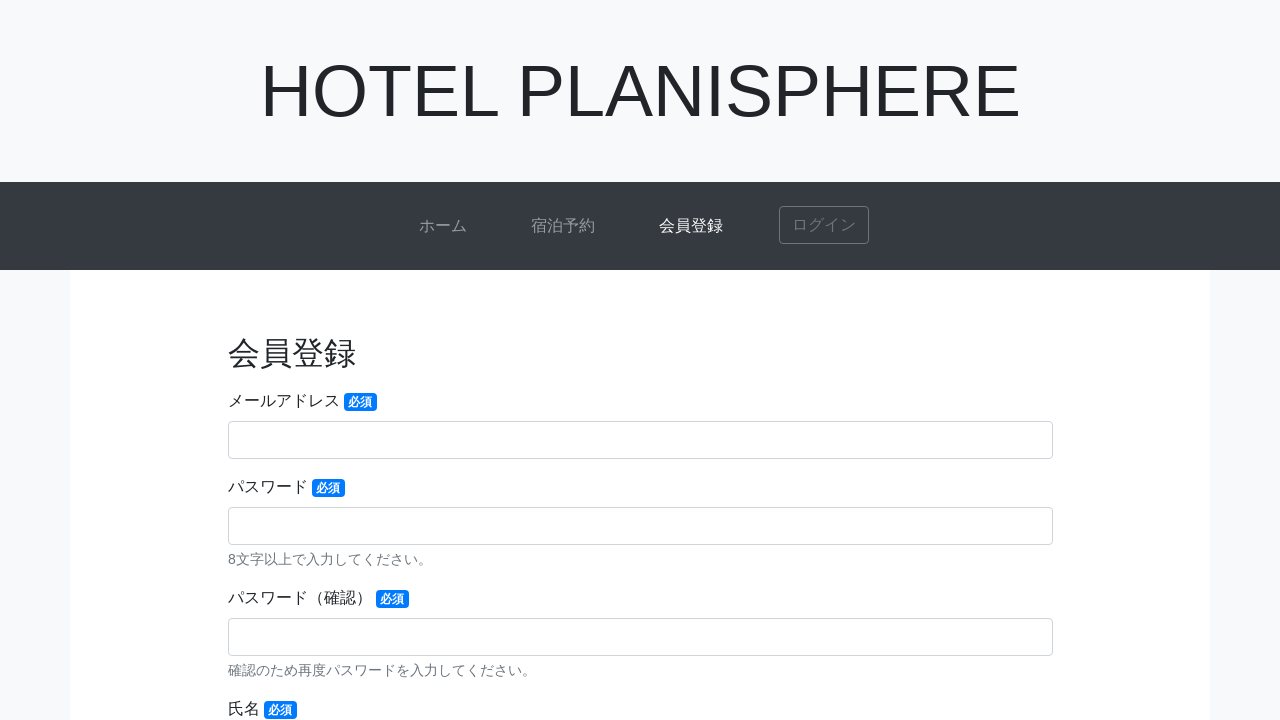

Verified navigation to signup page
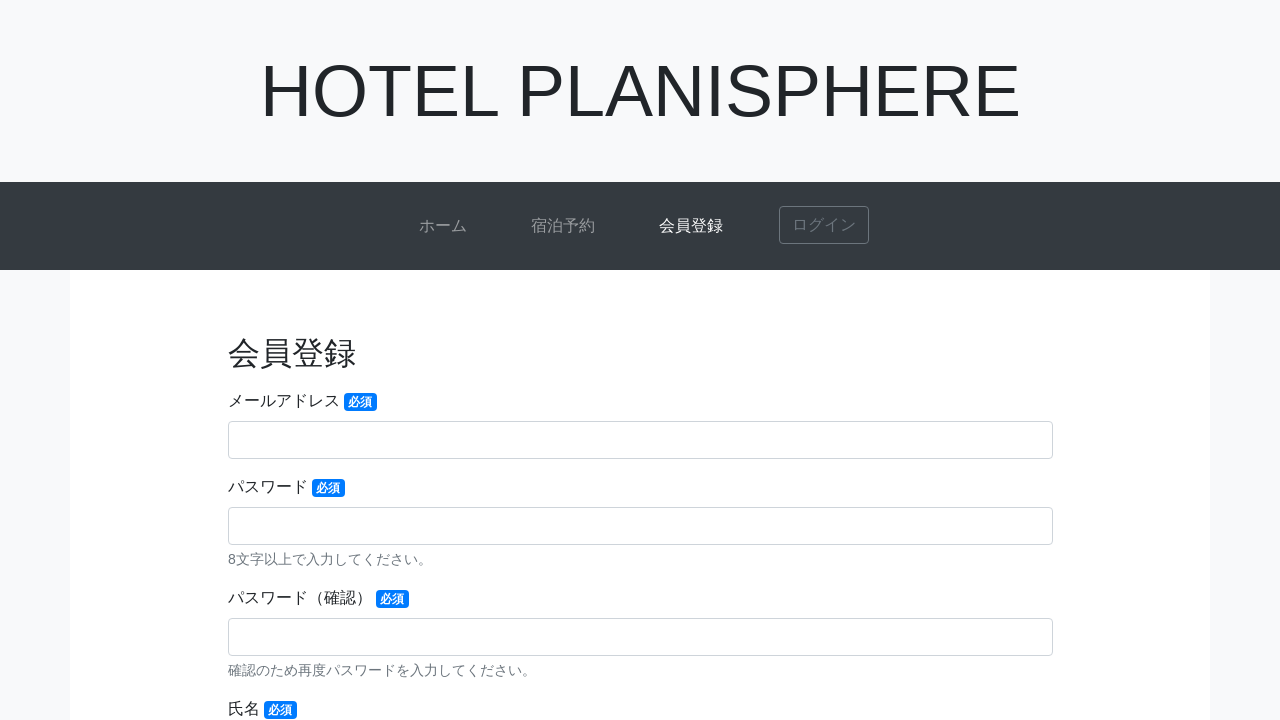

Navigated back to home page
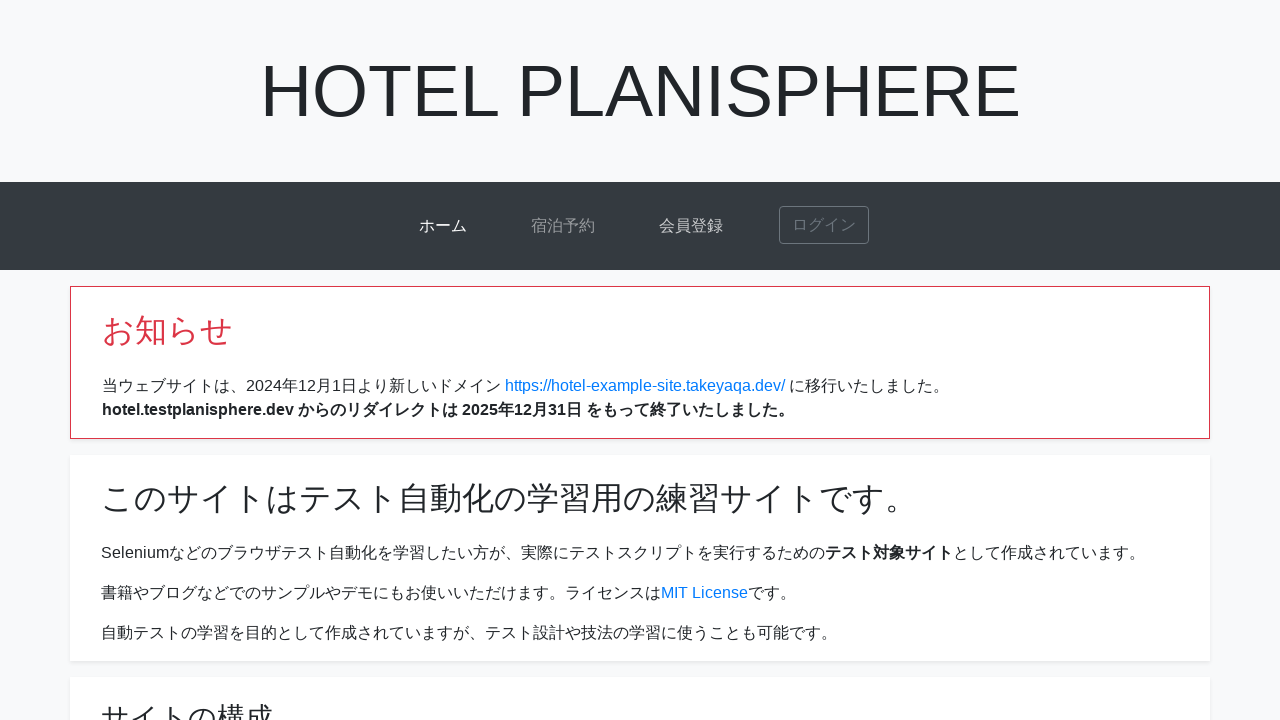

Clicked login link (ログイン) at (824, 225) on text=ログイン
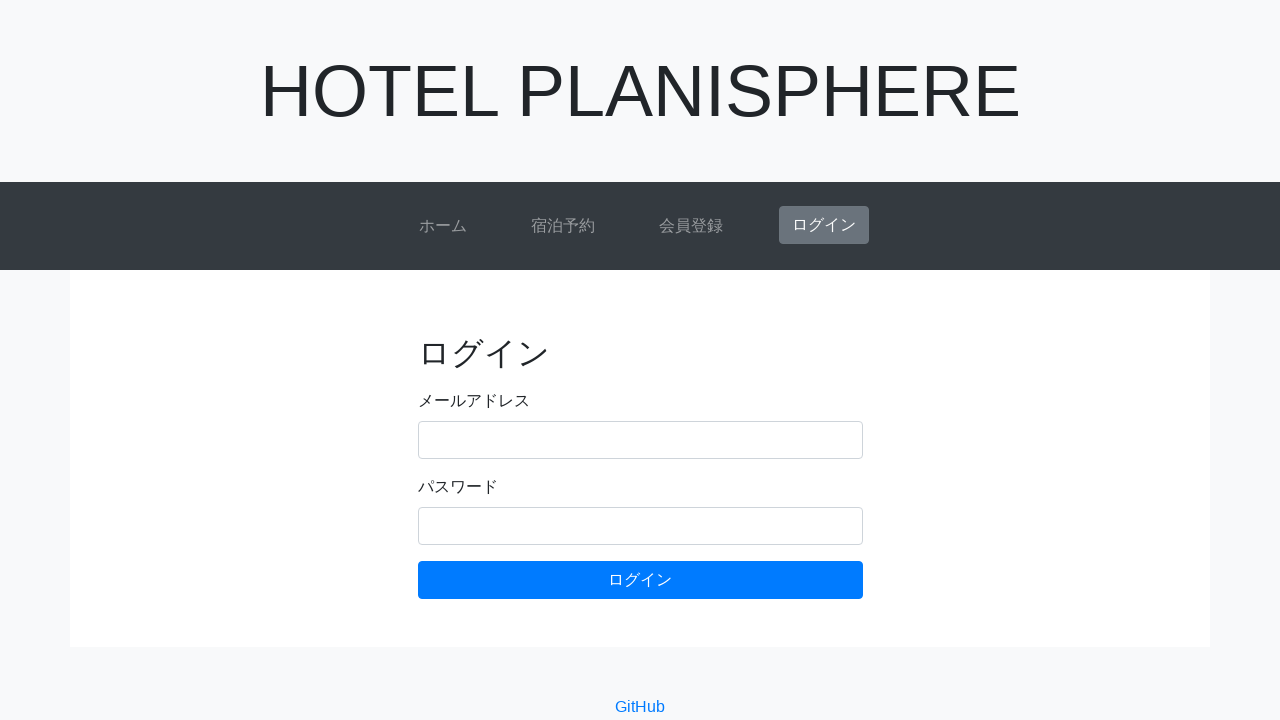

Verified heading 'ログイン' is visible
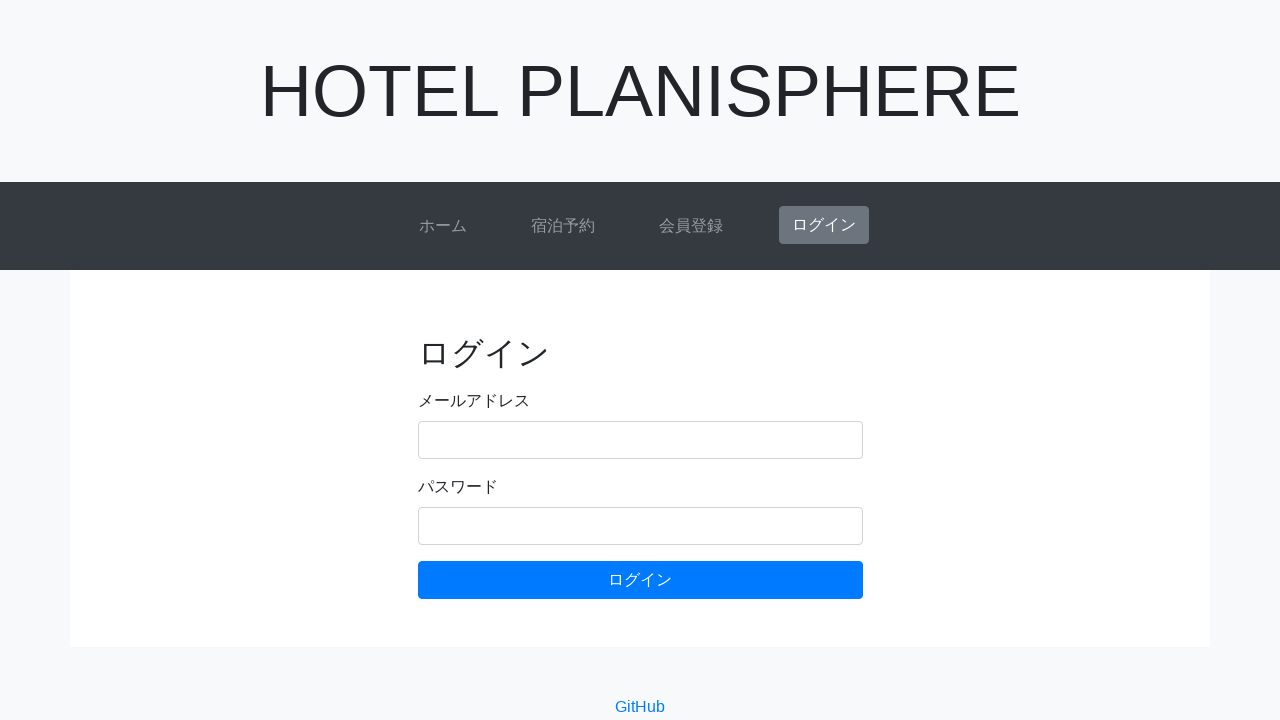

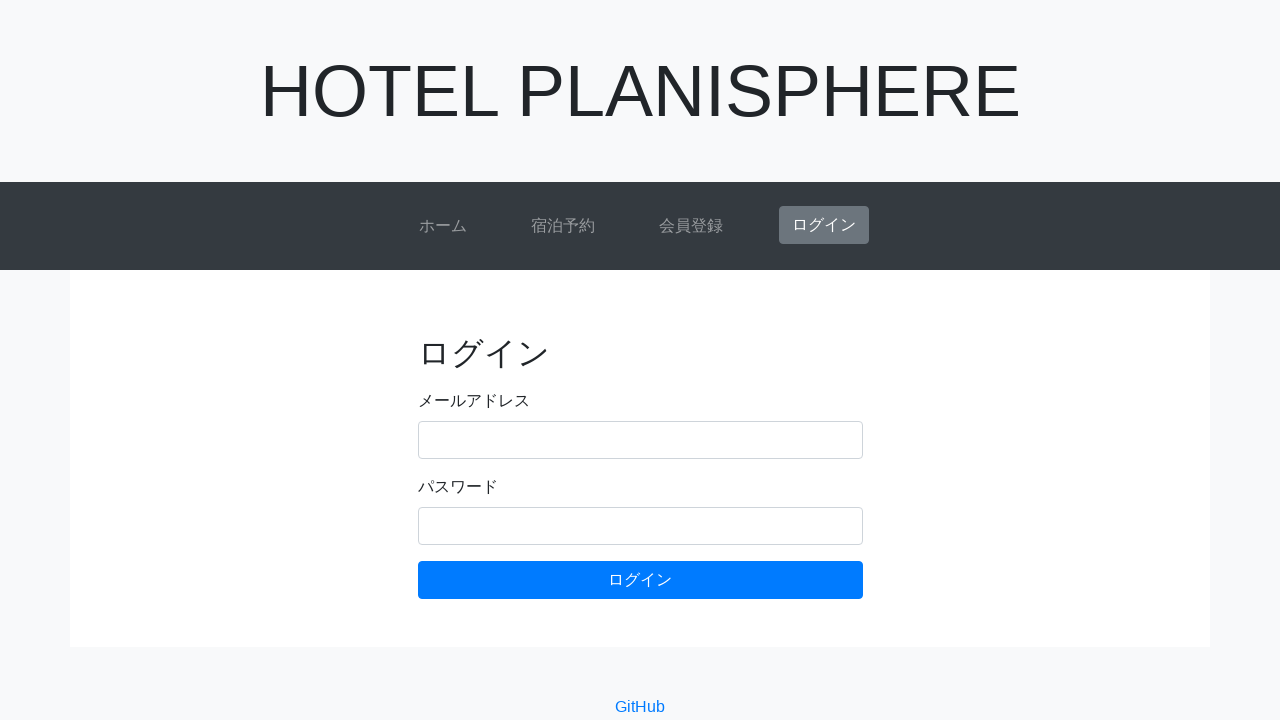